Tests right-click context menu functionality by opening a context menu on a target element and navigating through menu options using keyboard arrow keys and Enter to select an option.

Starting URL: https://swisnl.github.io/jQuery-contextMenu/demo.html

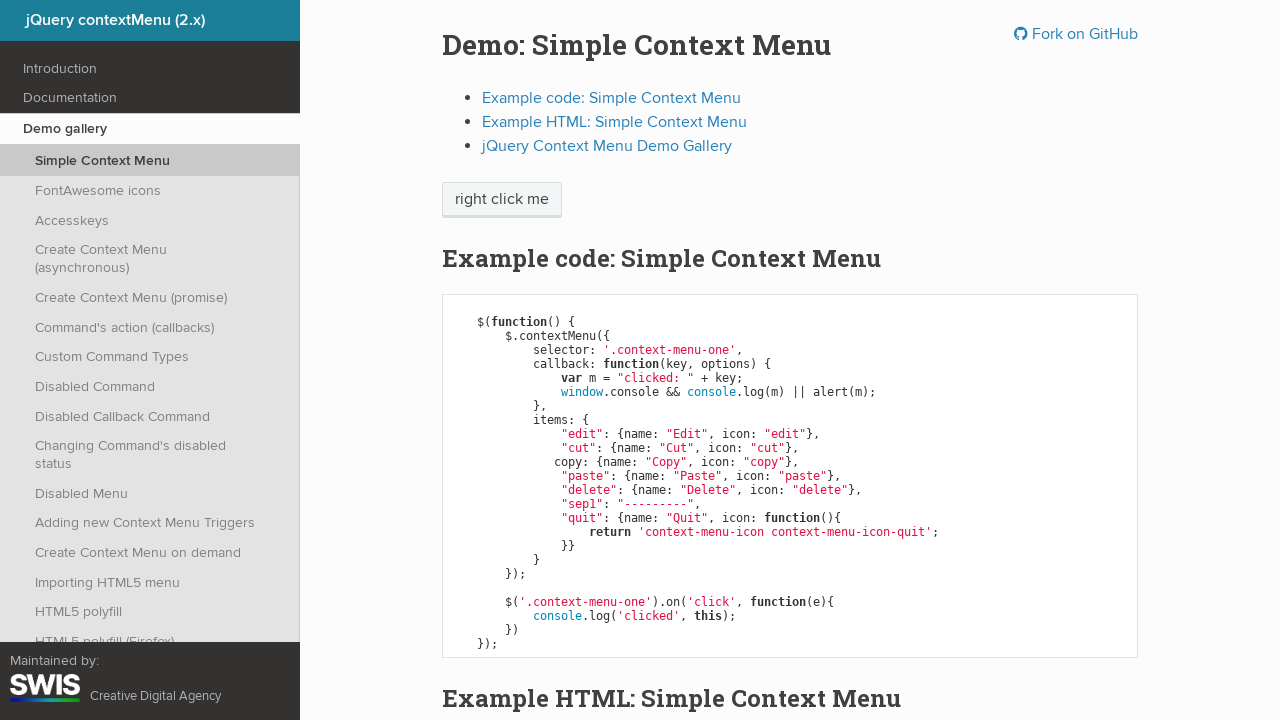

Right-clicked on target element to open context menu at (502, 200) on //span[text()='right click me']
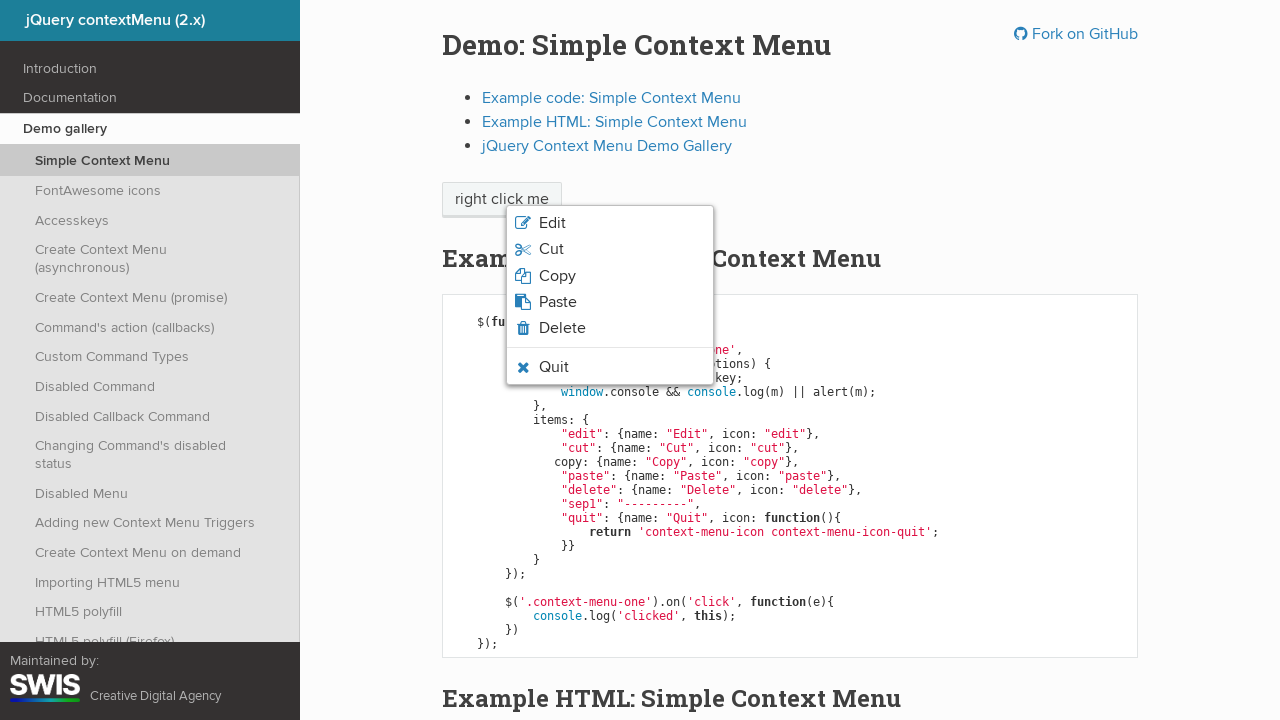

Context menu appeared and became visible
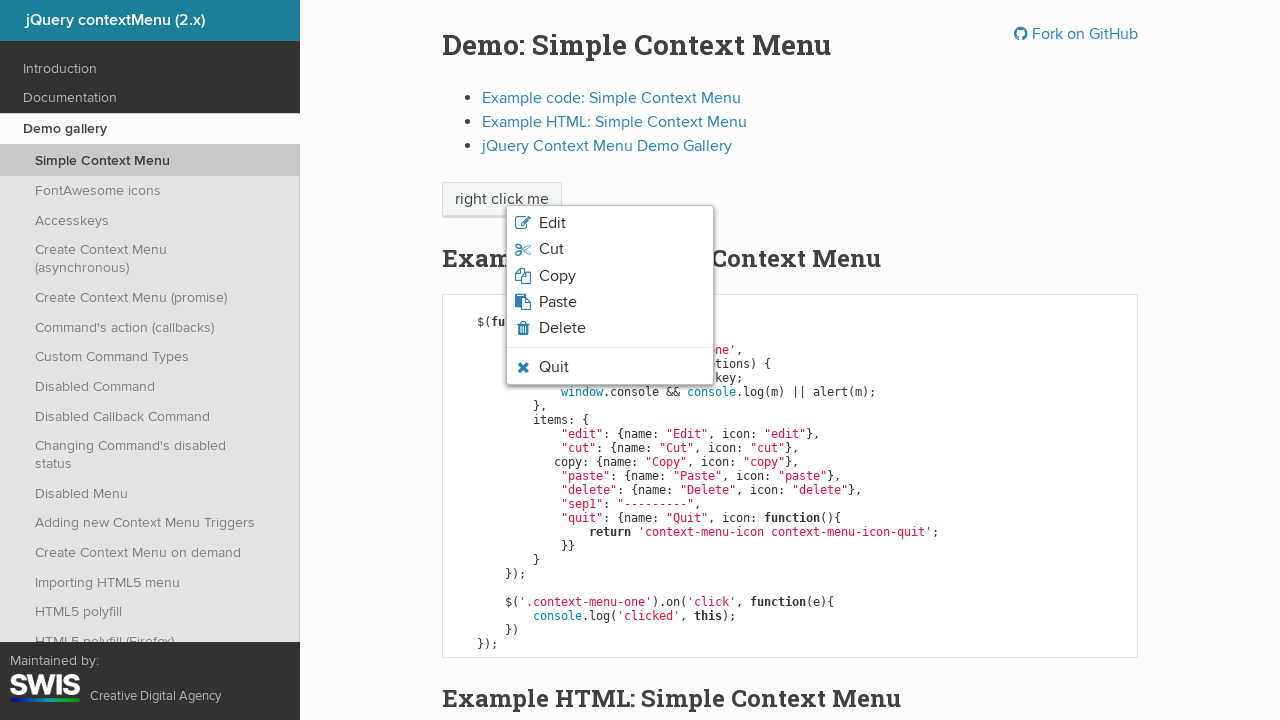

Pressed ArrowDown to navigate to next menu option
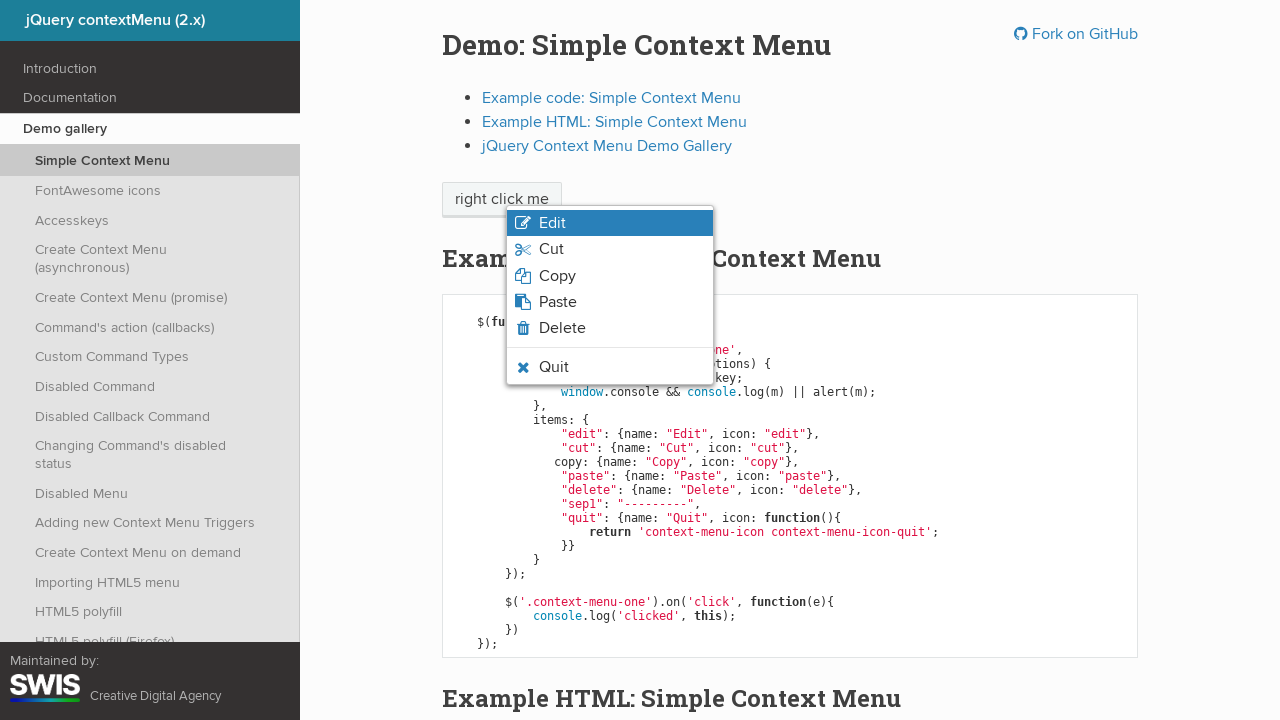

Pressed ArrowDown to navigate to next menu option
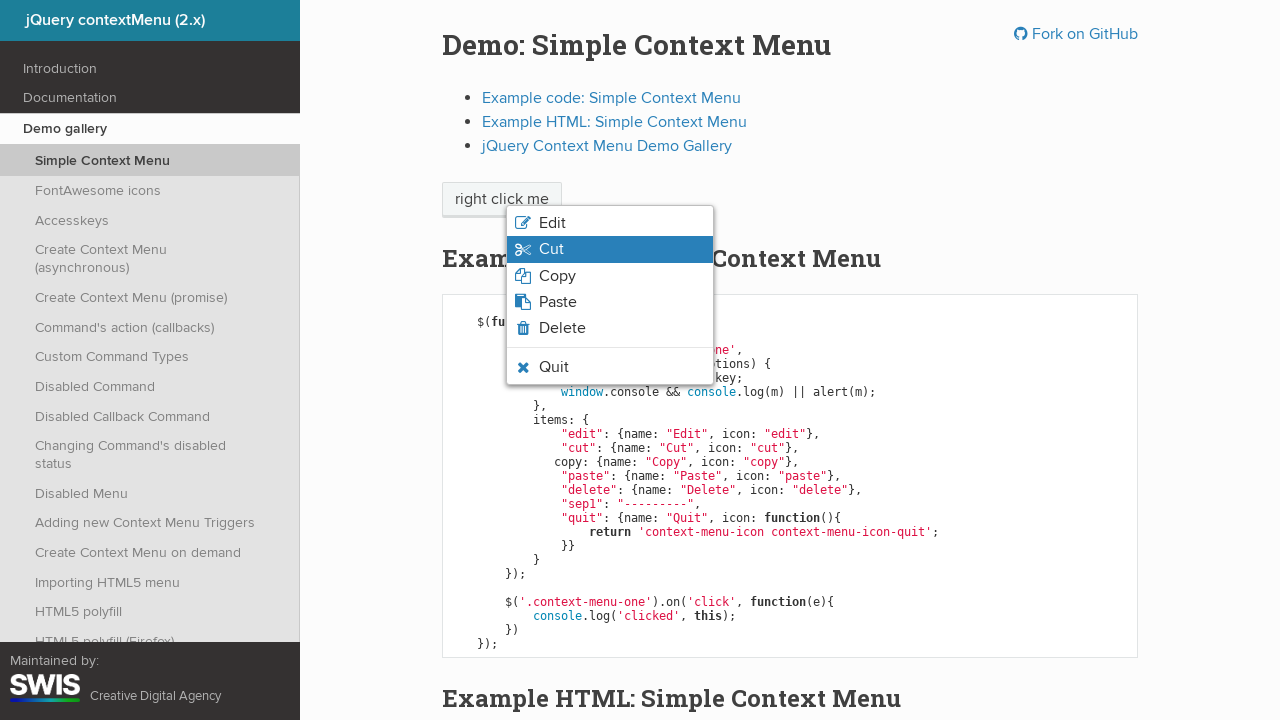

Pressed ArrowDown to navigate to next menu option
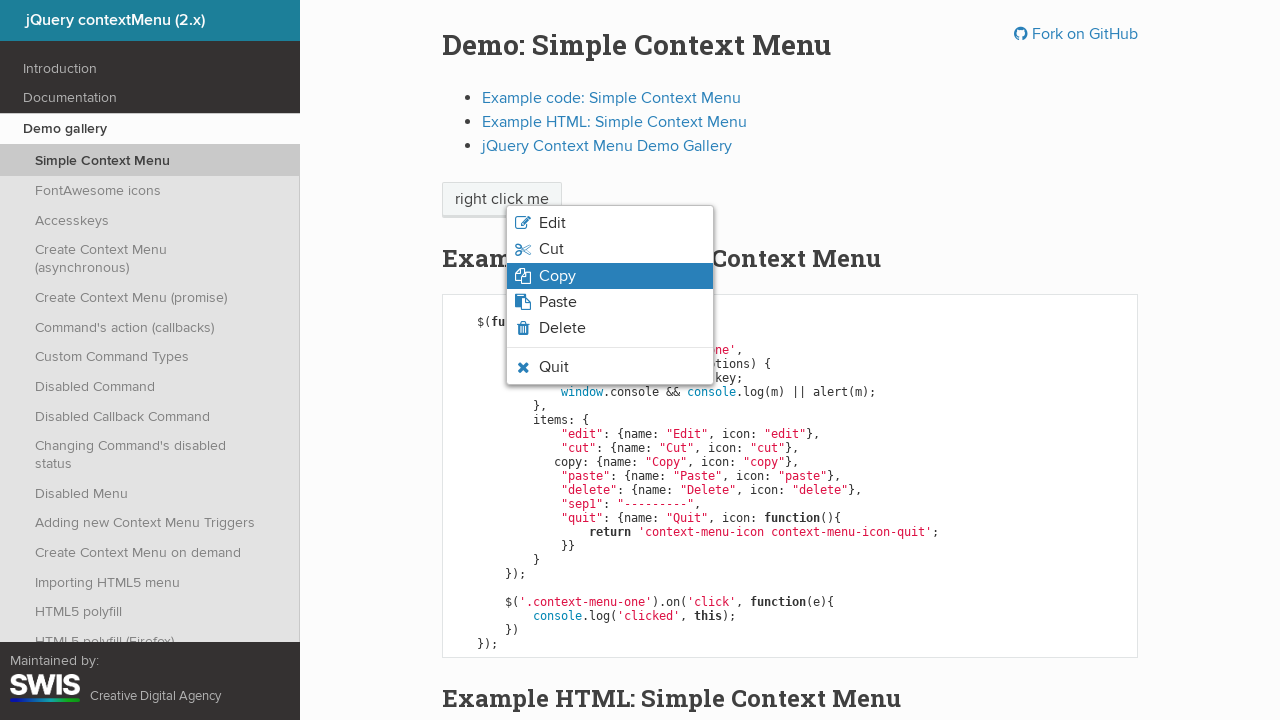

Pressed Enter to select the highlighted menu option
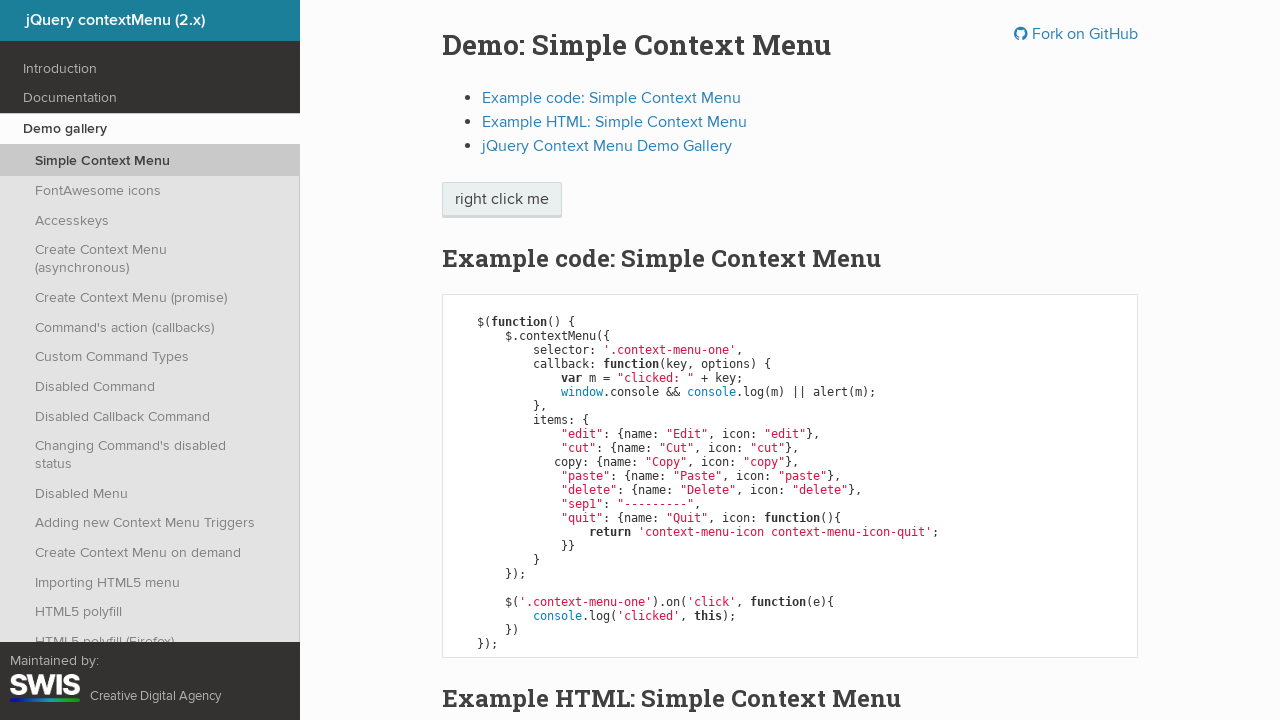

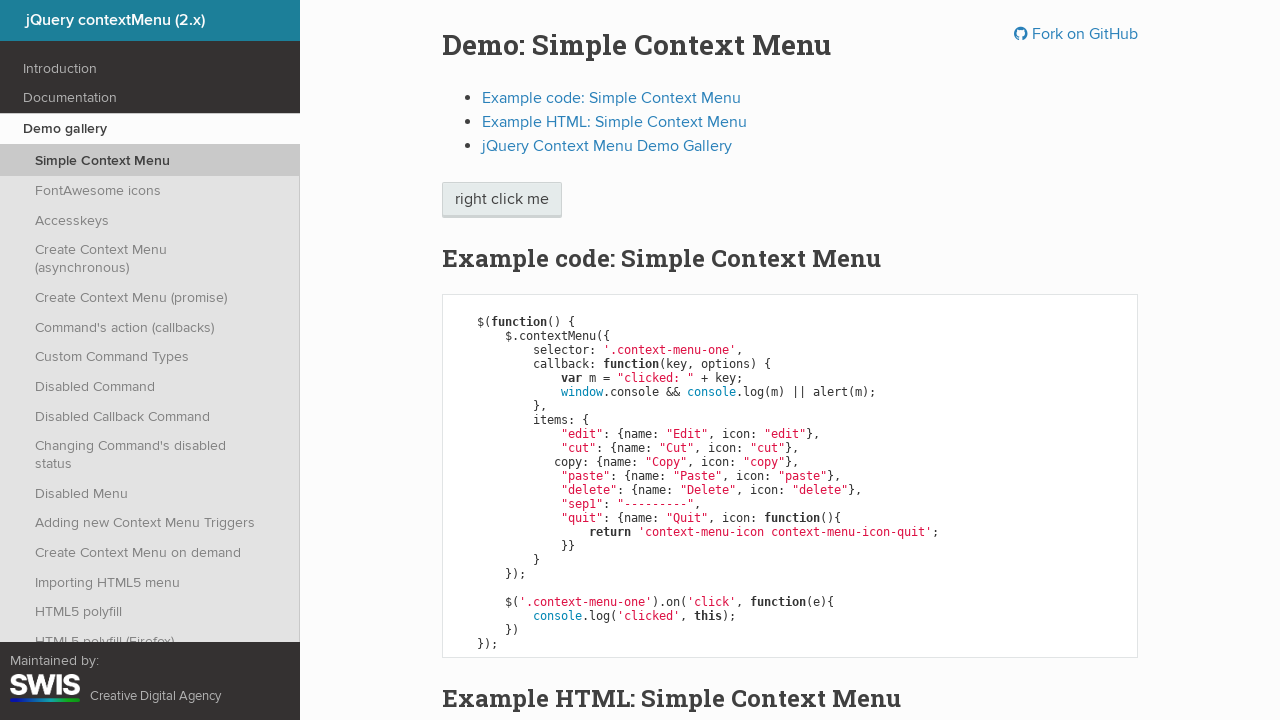